Tests that edits are saved when the input loses focus (blur event)

Starting URL: https://demo.playwright.dev/todomvc

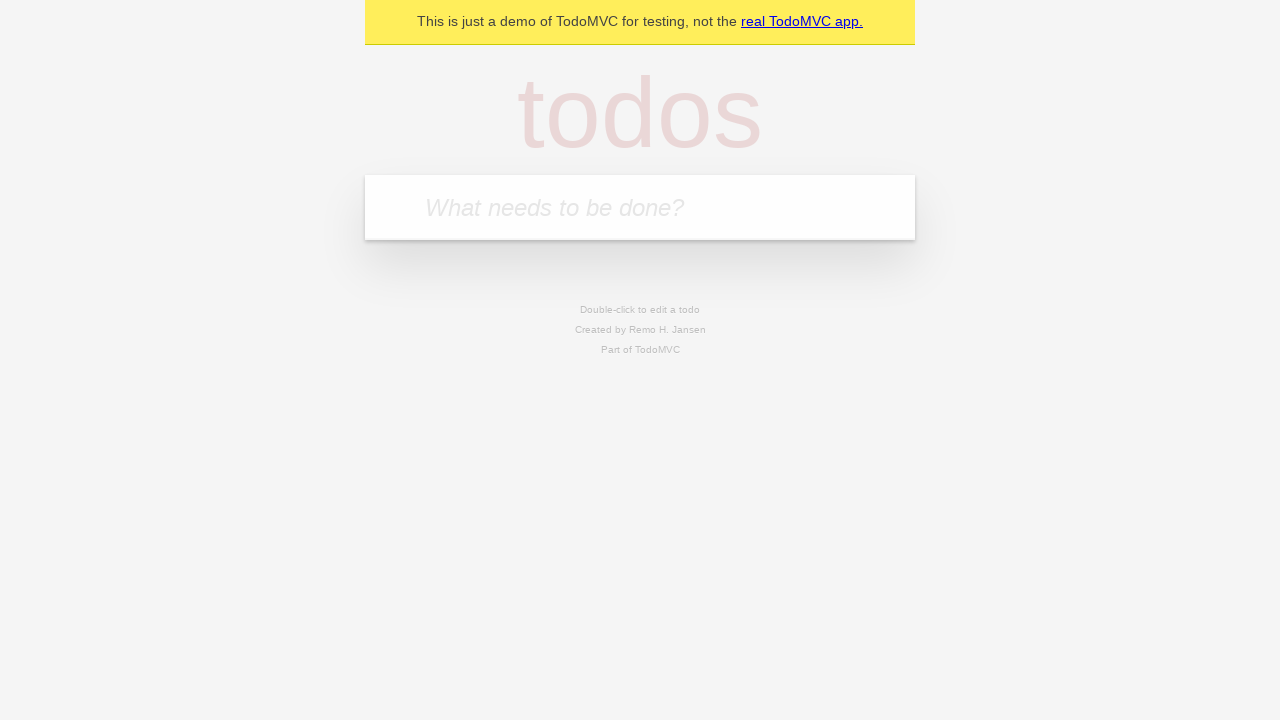

Filled todo input with 'buy some cheese' on internal:attr=[placeholder="What needs to be done?"i]
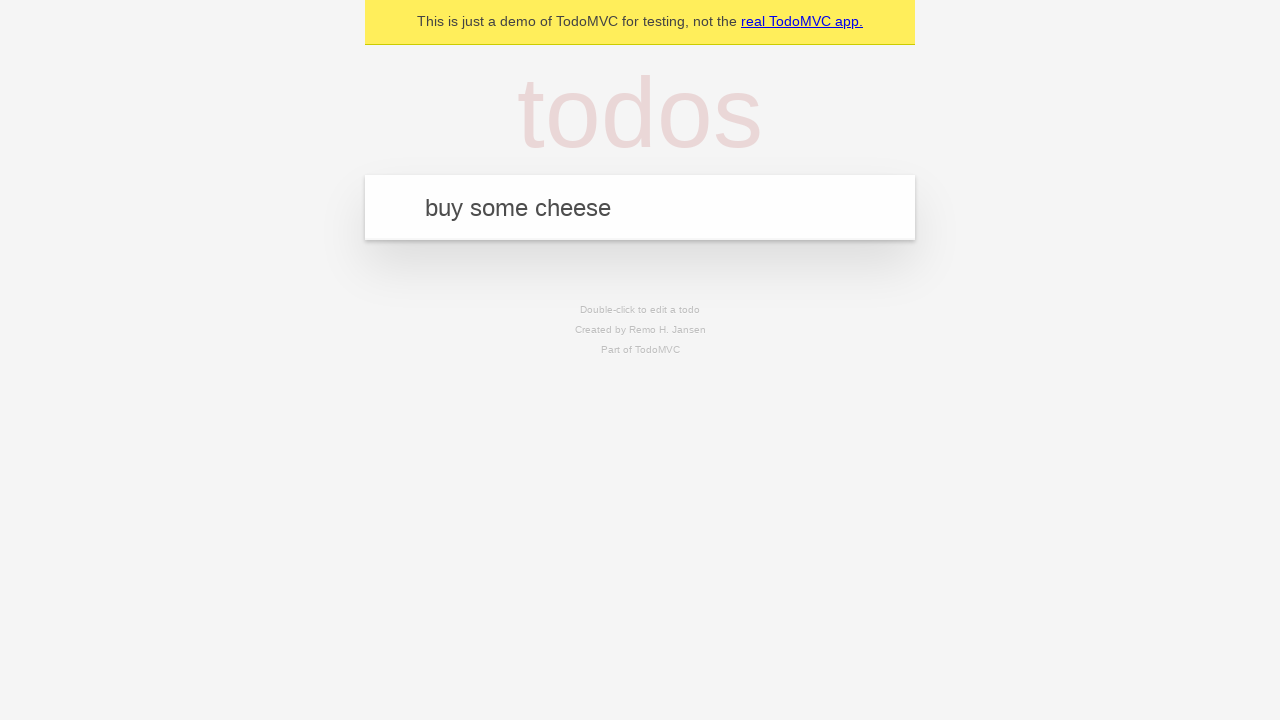

Pressed Enter to create todo 'buy some cheese' on internal:attr=[placeholder="What needs to be done?"i]
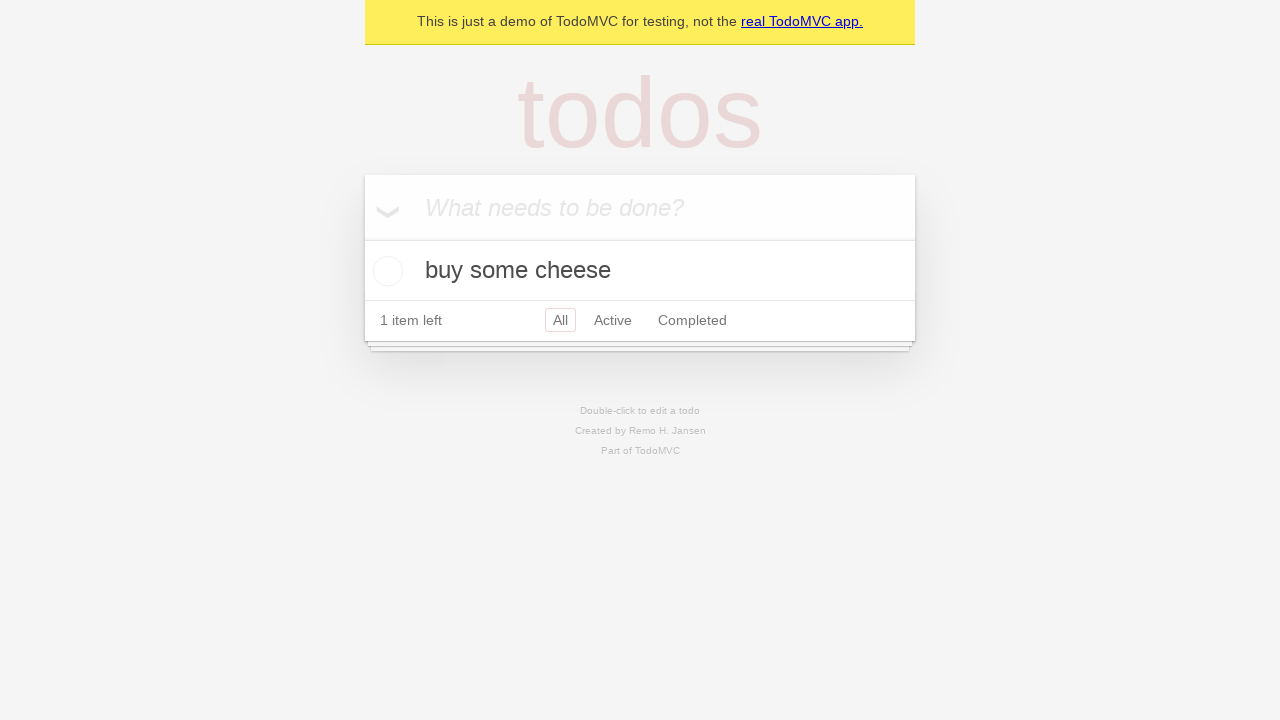

Filled todo input with 'feed the cat' on internal:attr=[placeholder="What needs to be done?"i]
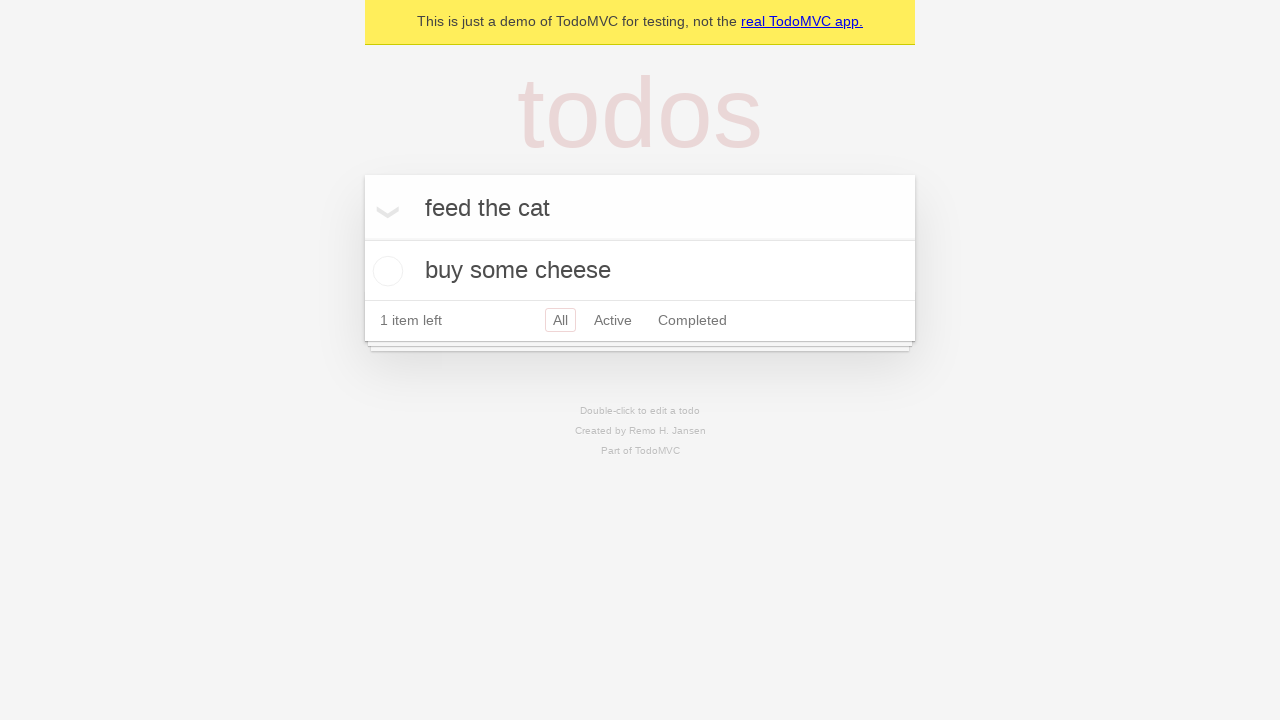

Pressed Enter to create todo 'feed the cat' on internal:attr=[placeholder="What needs to be done?"i]
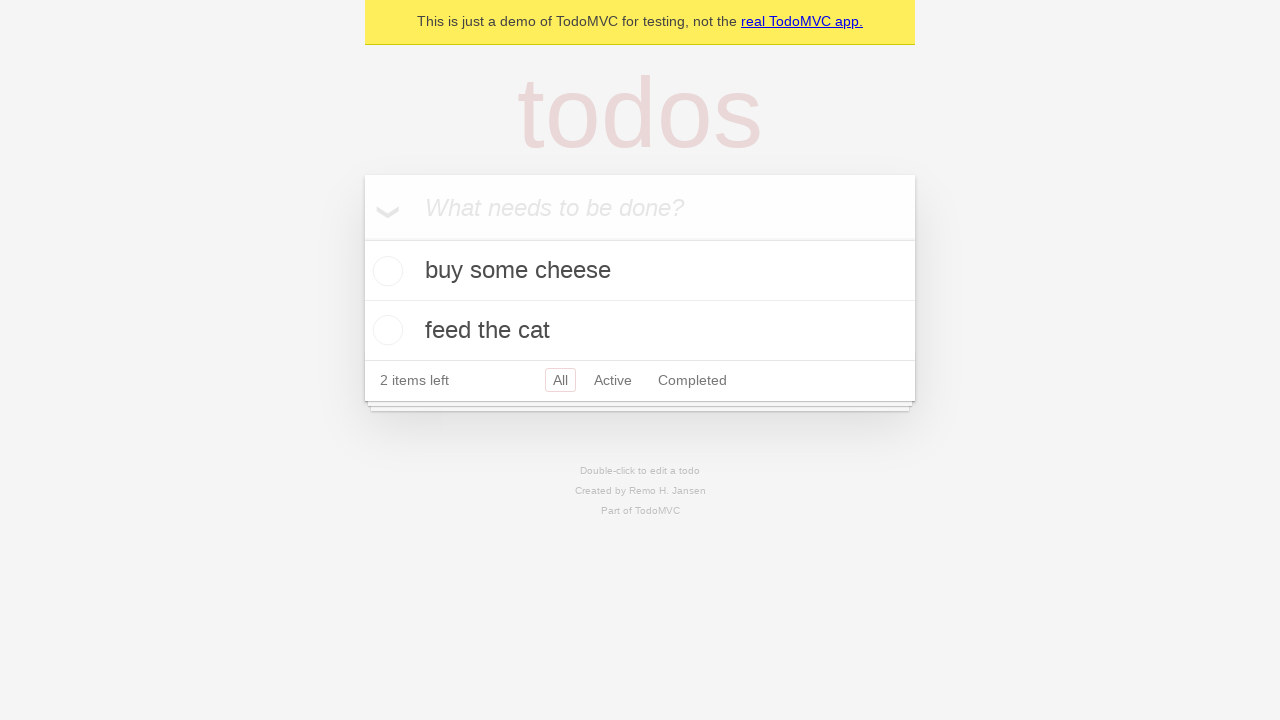

Filled todo input with 'book a doctors appointment' on internal:attr=[placeholder="What needs to be done?"i]
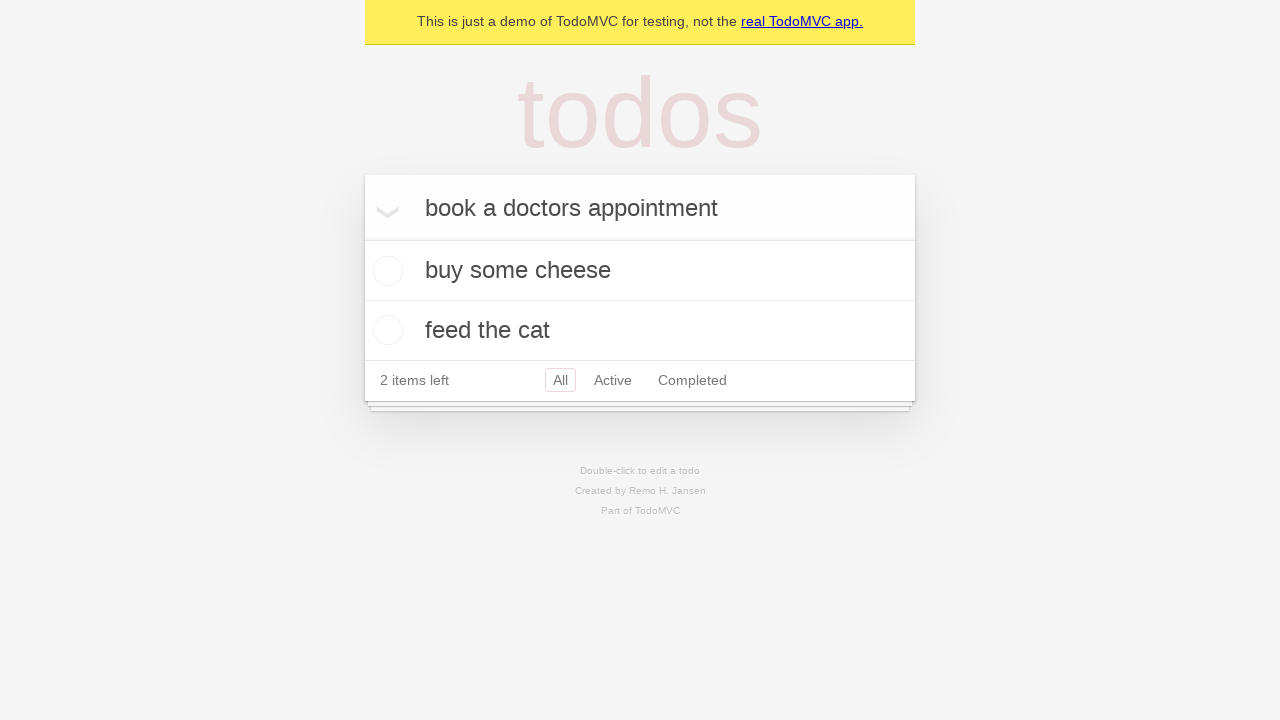

Pressed Enter to create todo 'book a doctors appointment' on internal:attr=[placeholder="What needs to be done?"i]
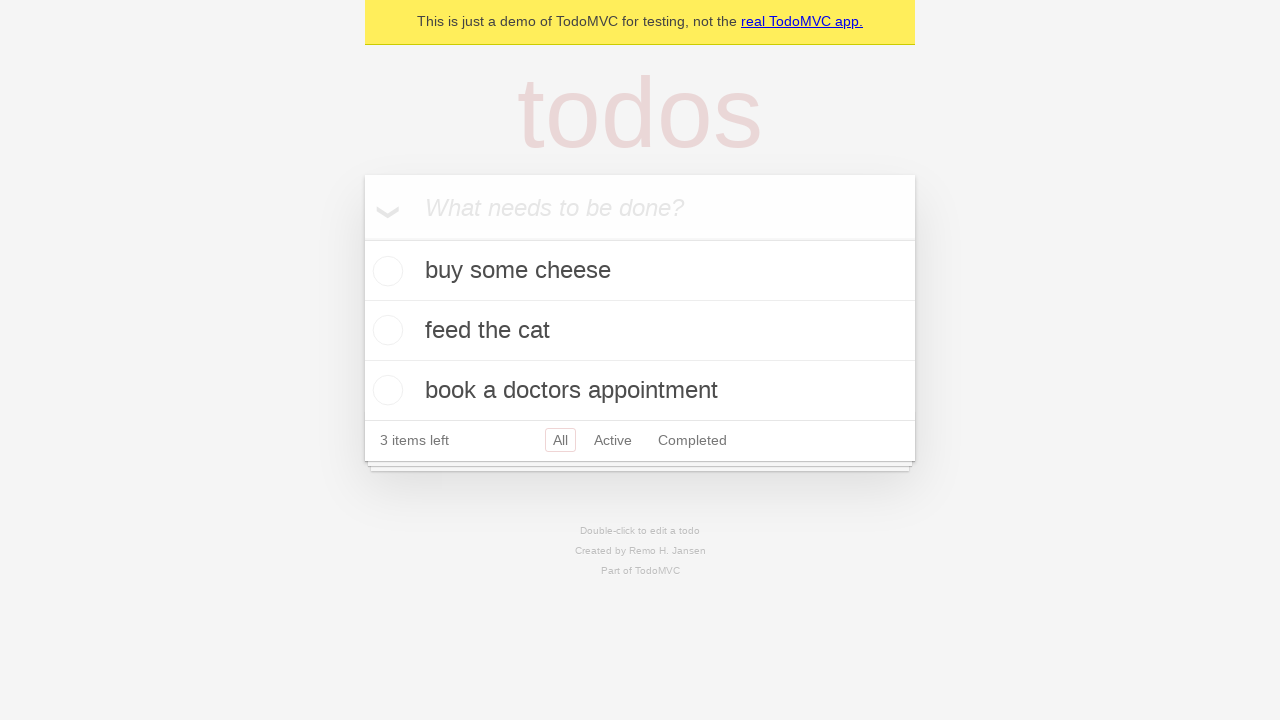

Waited for third todo item to be created
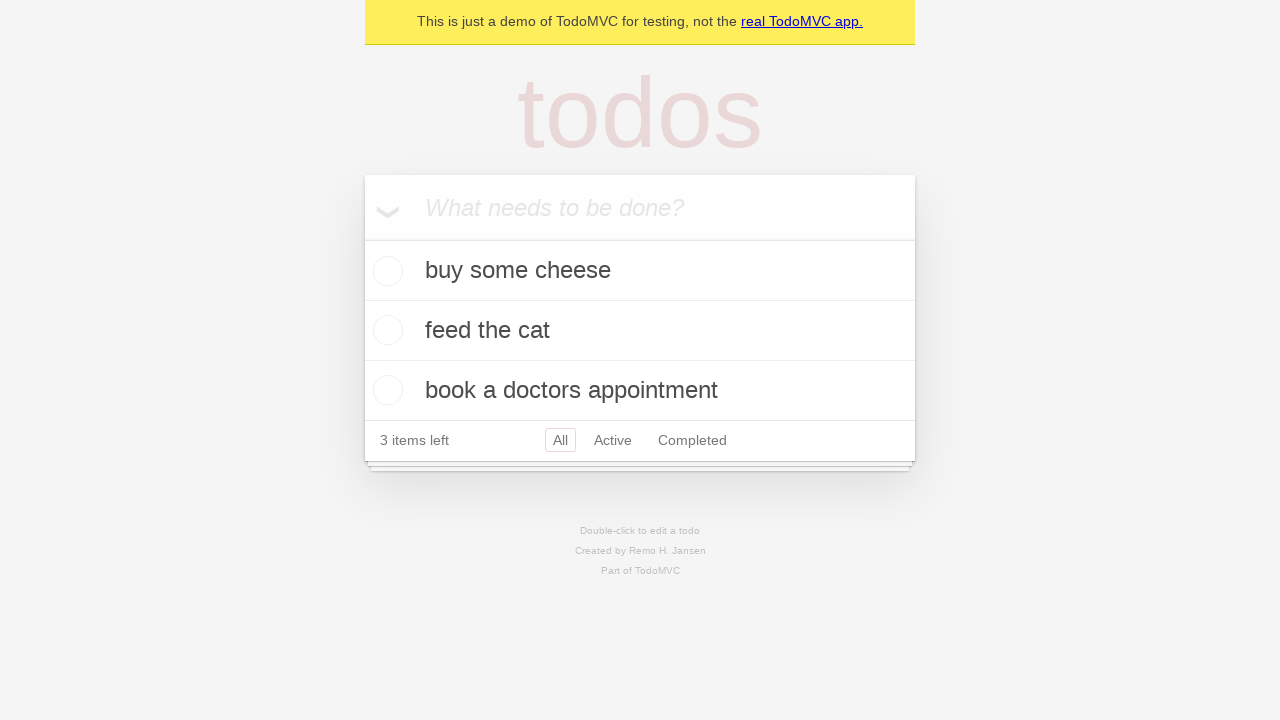

Double-clicked second todo item to enter edit mode at (640, 331) on [data-testid='todo-item'] >> nth=1
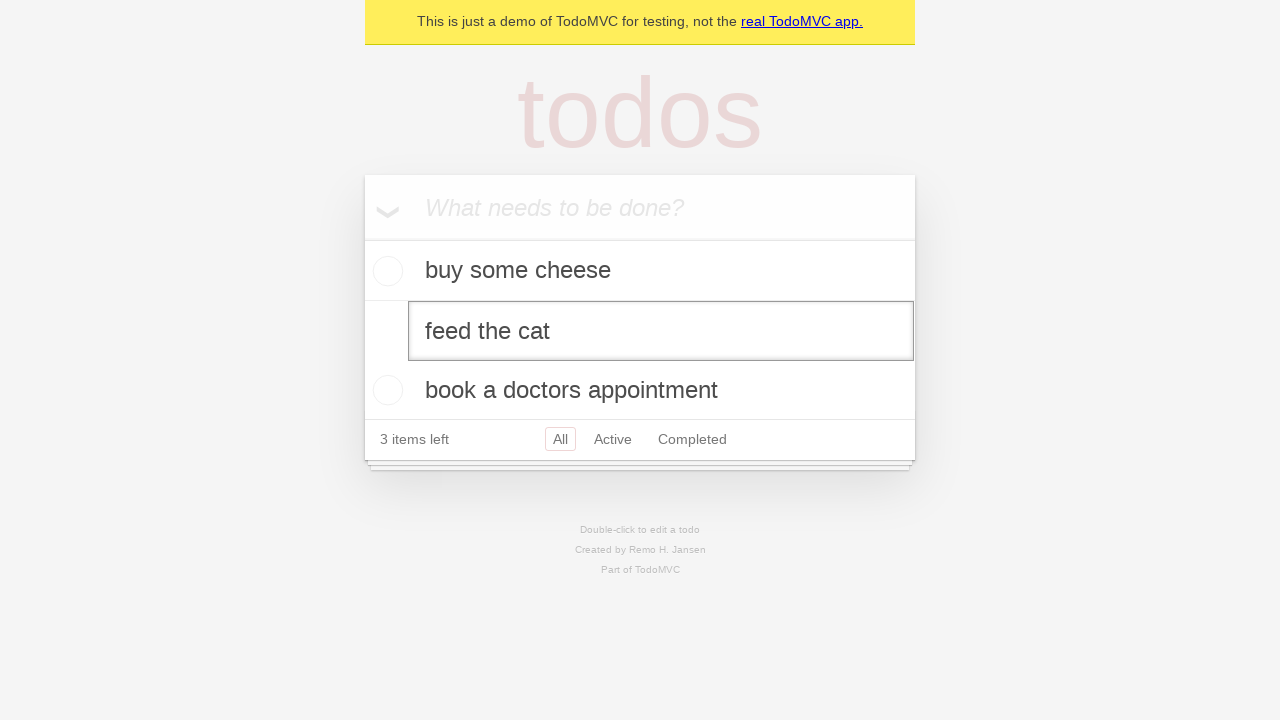

Filled edit textbox with new text 'buy some sausages' on [data-testid='todo-item'] >> nth=1 >> internal:role=textbox[name="Edit"i]
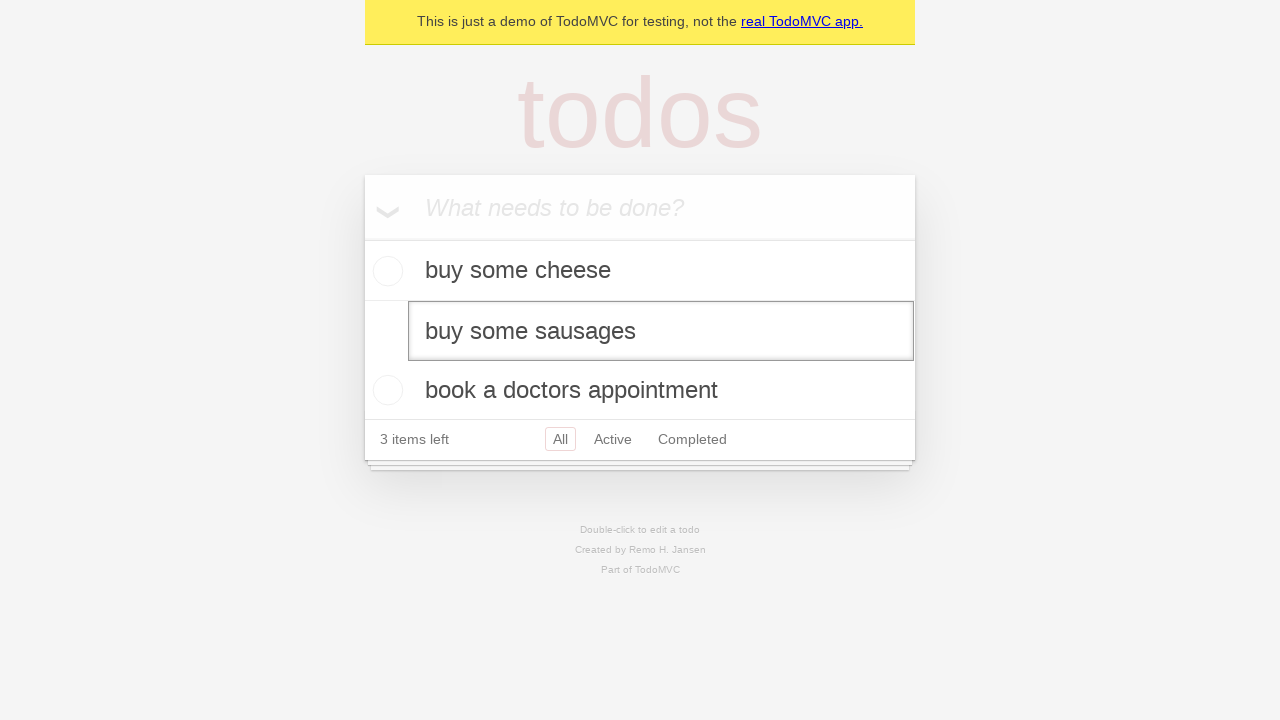

Triggered blur event on edit textbox to save changes
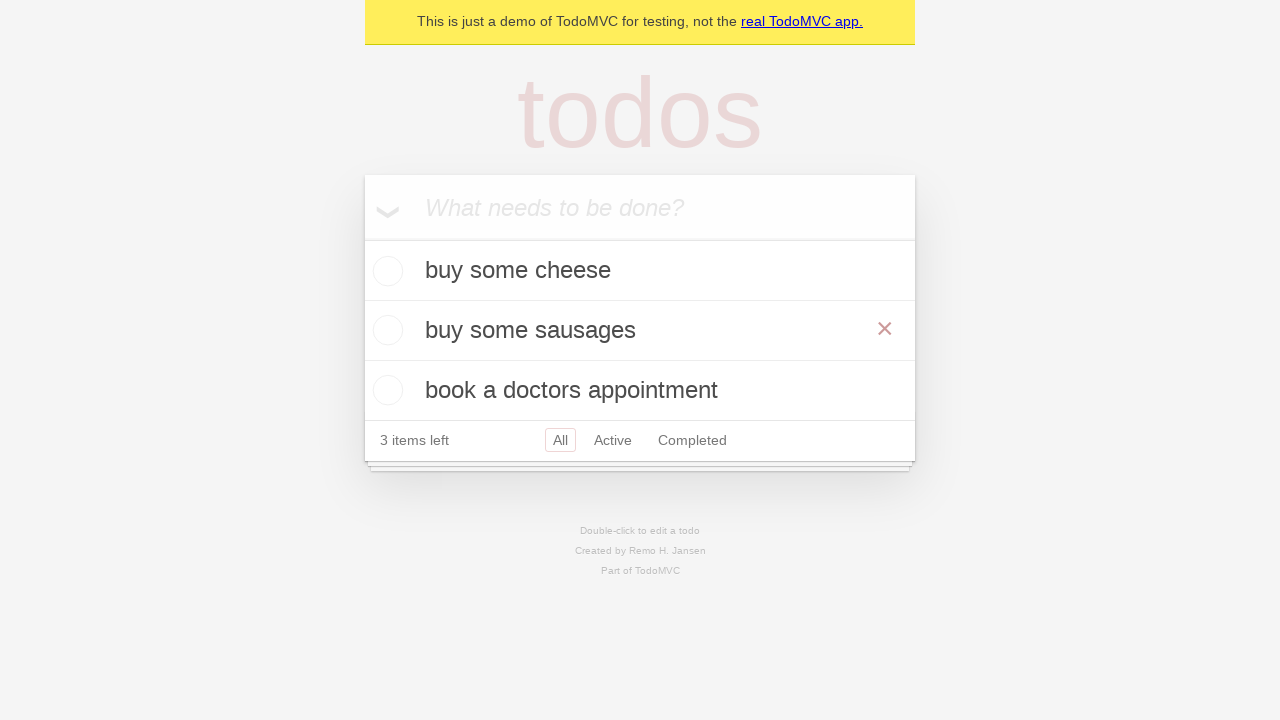

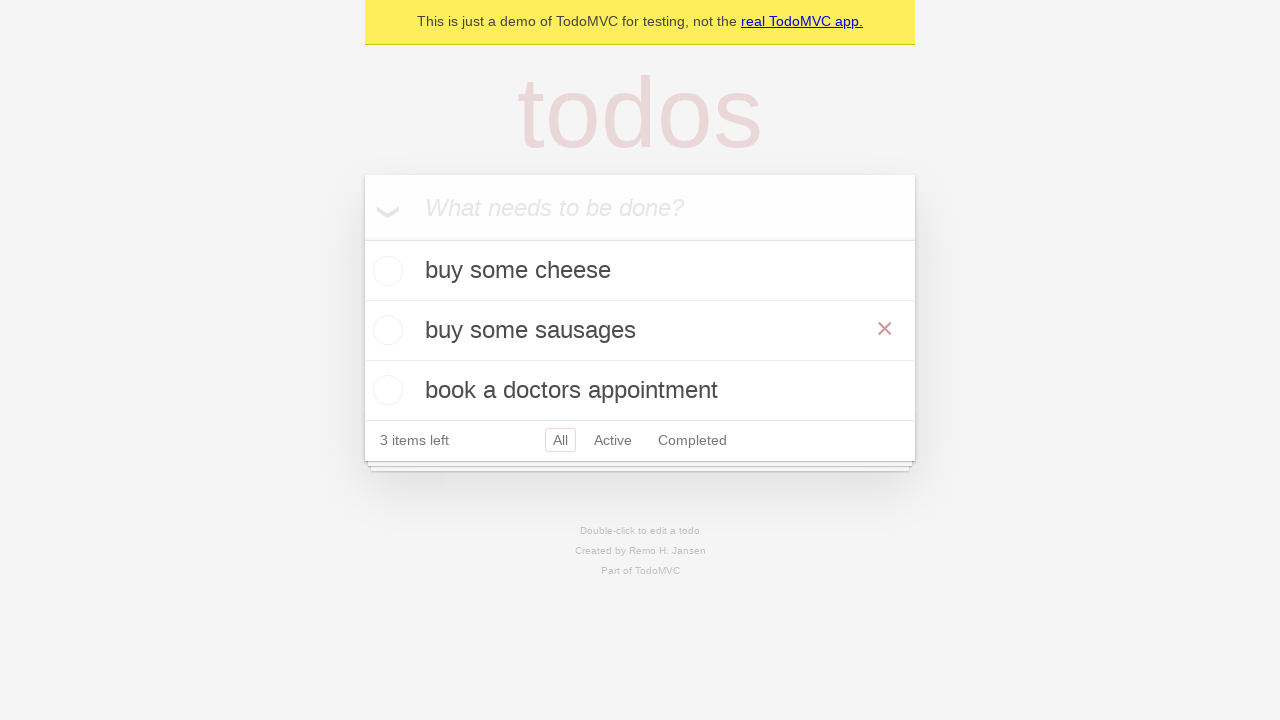